Navigates to WiseQuarter website, scrolls down to the "Go To Career Page" button at the bottom of the page, clicks it using JavaScript executor, and displays an alert.

Starting URL: https://www.wisequarter.com

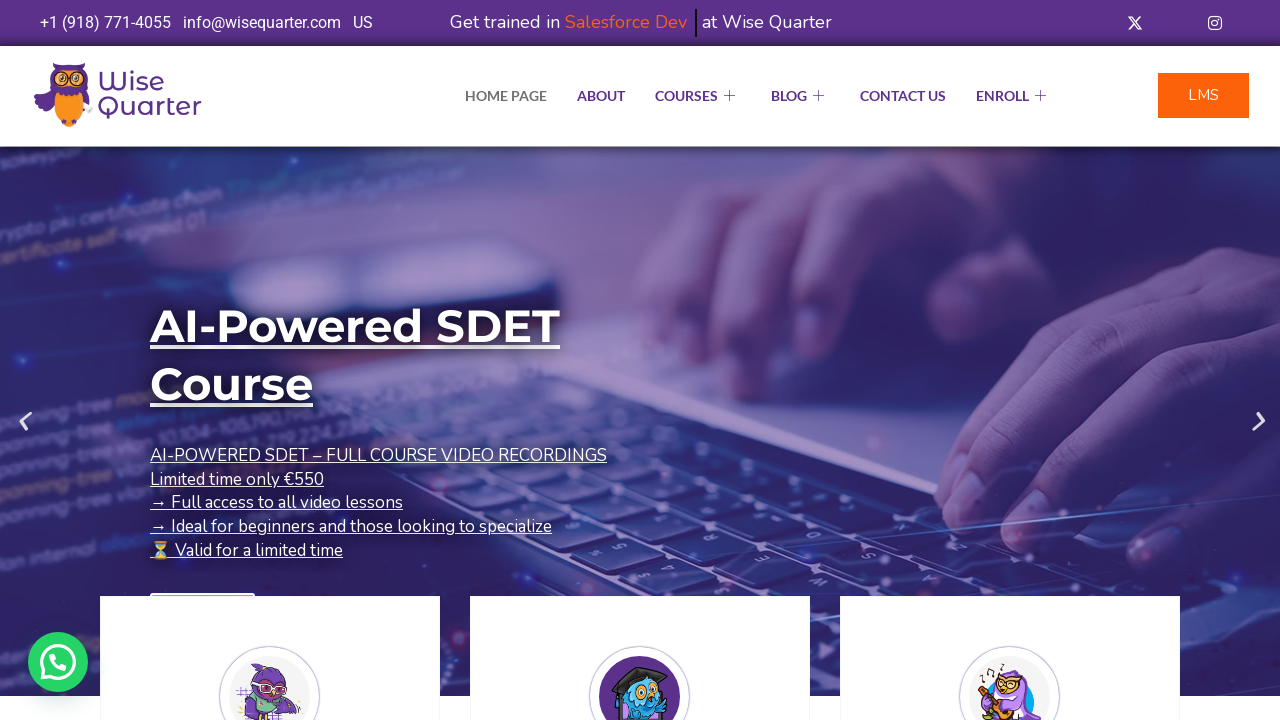

Located 'Go To Career Page' button element
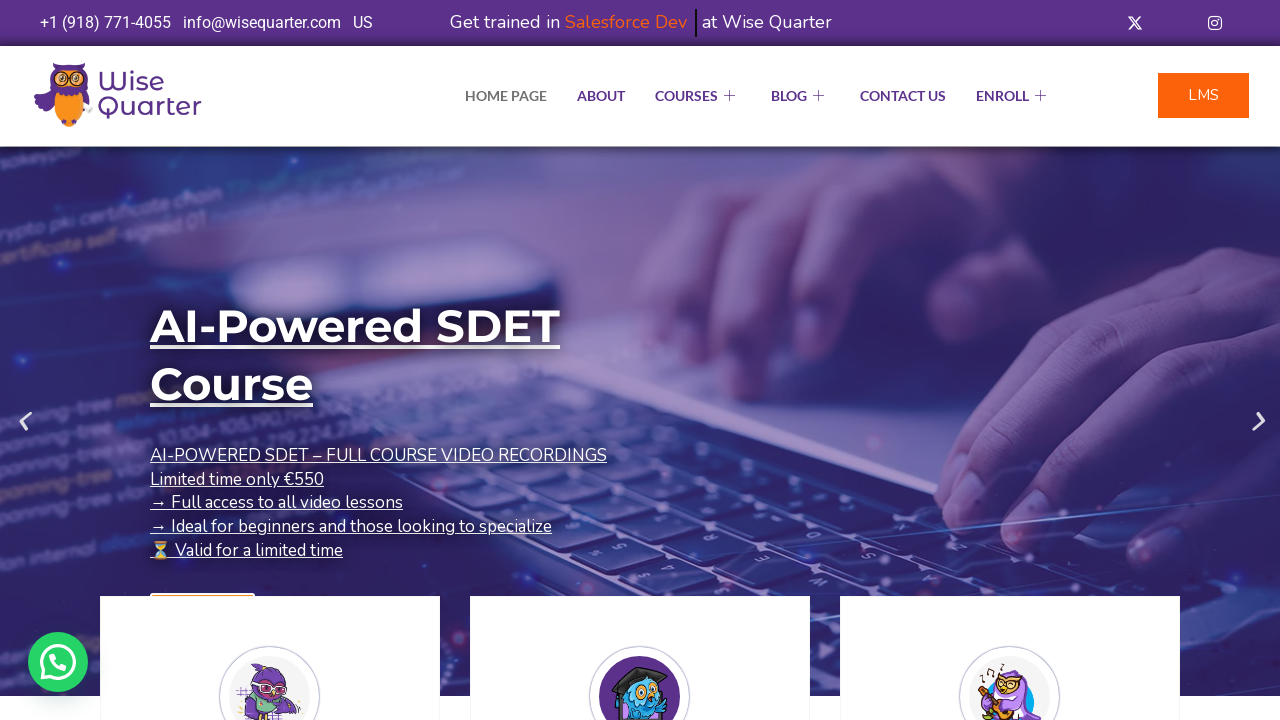

Scrolled 'Go To Career Page' button into view
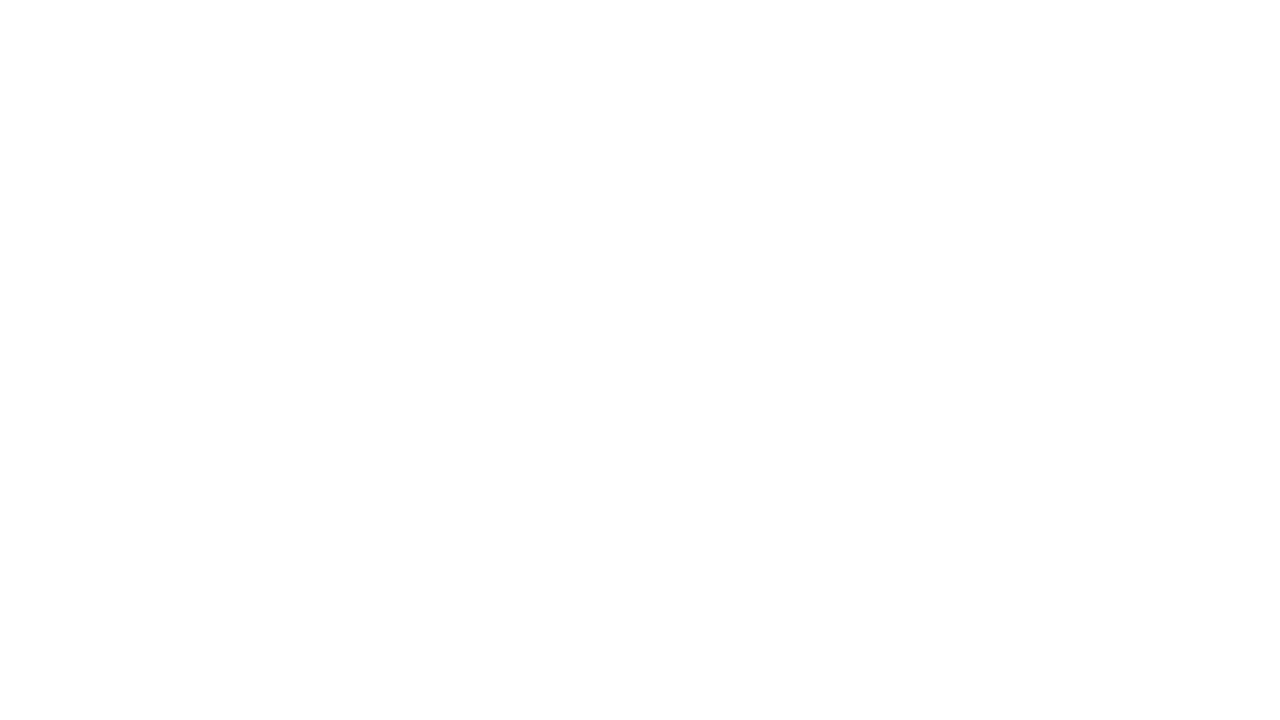

Waited 3 seconds for scroll to complete
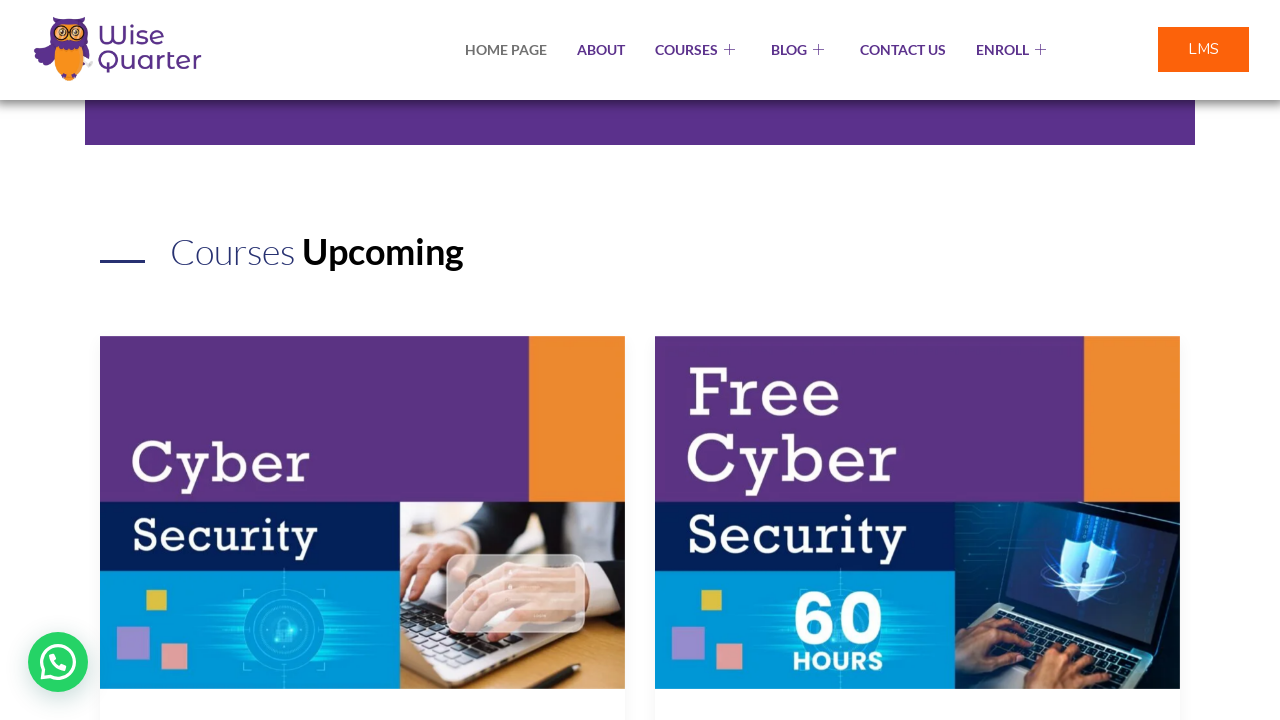

Clicked 'Go To Career Page' button using JavaScript
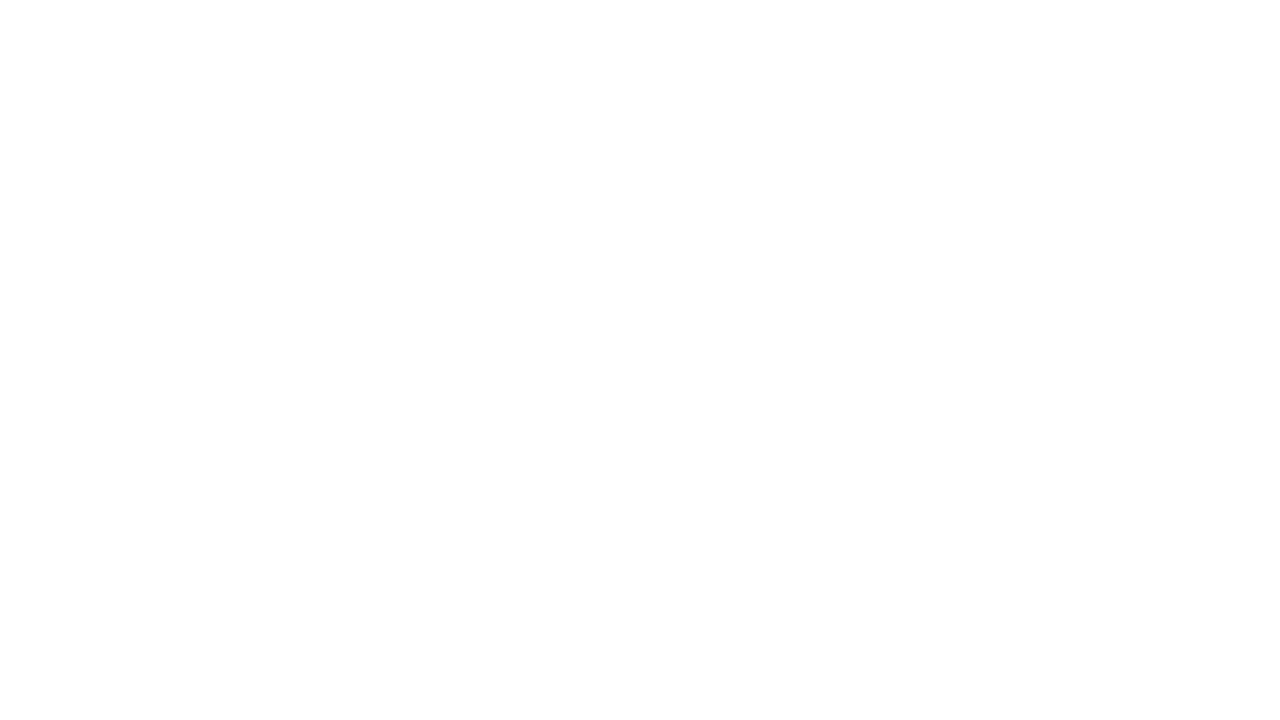

Waited 3 seconds after button click
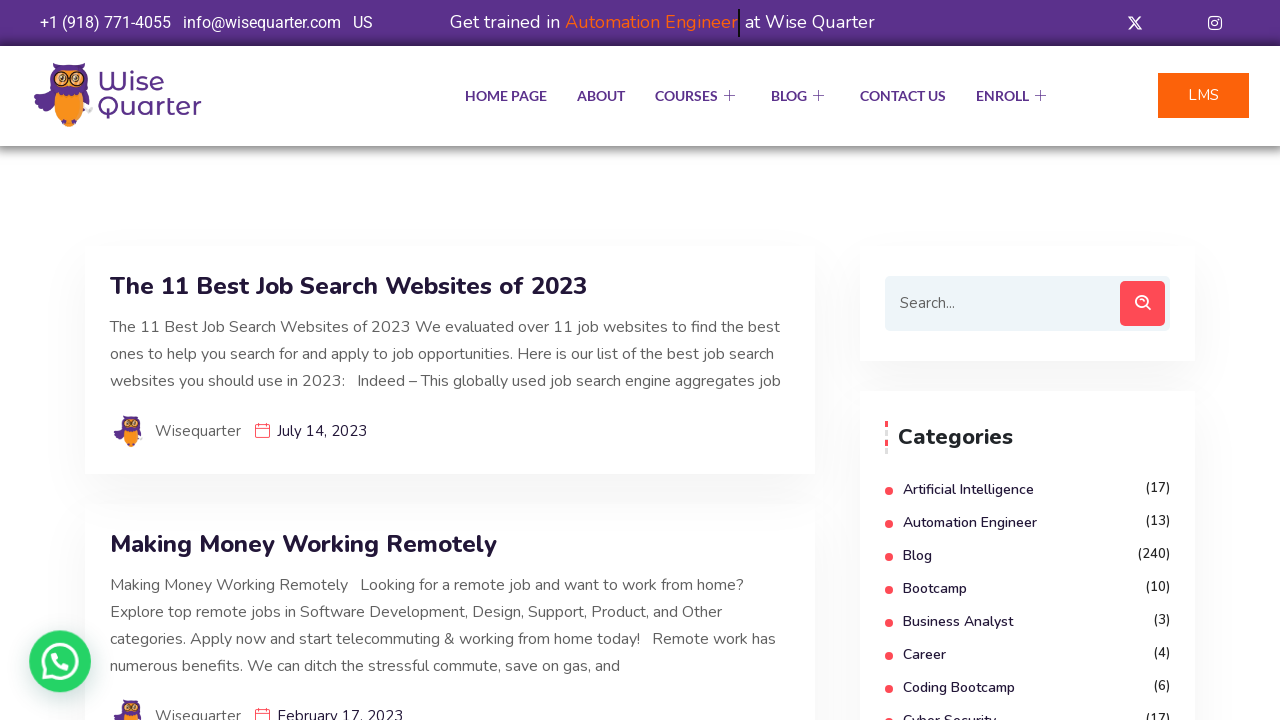

Executed JavaScript to display alert with message 'yasasinnnn'
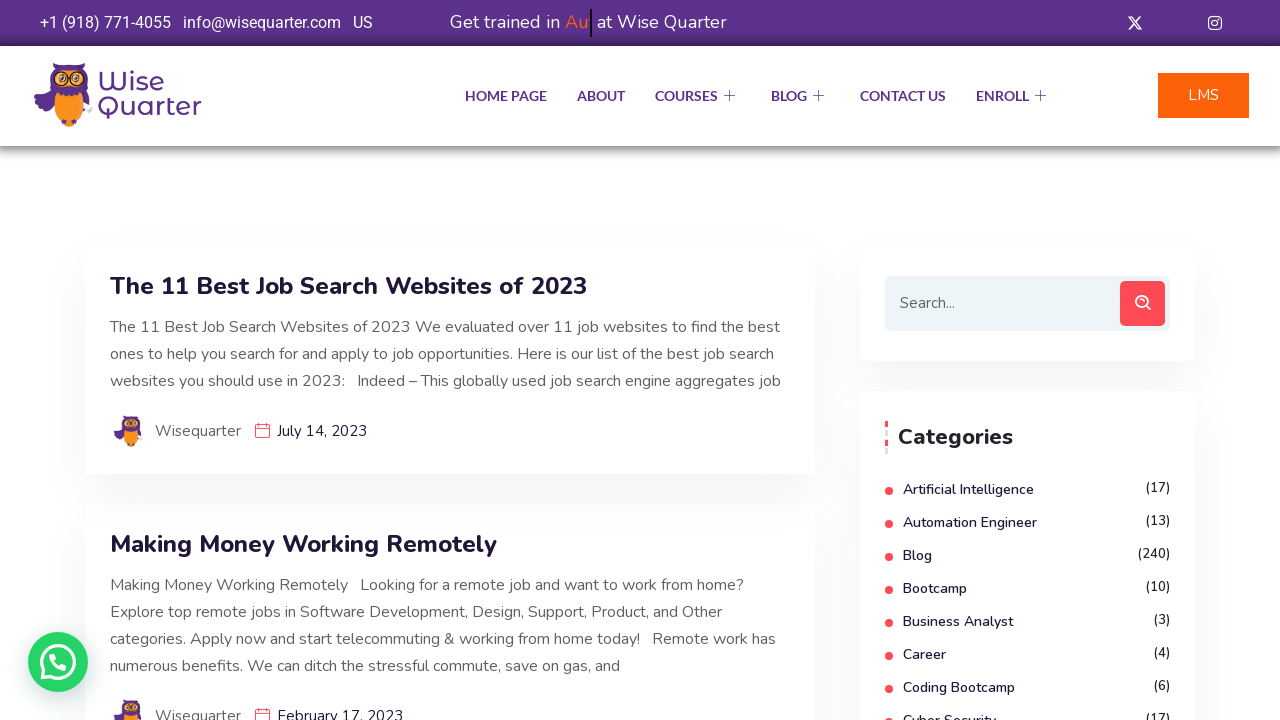

Waited 2 seconds for alert to appear
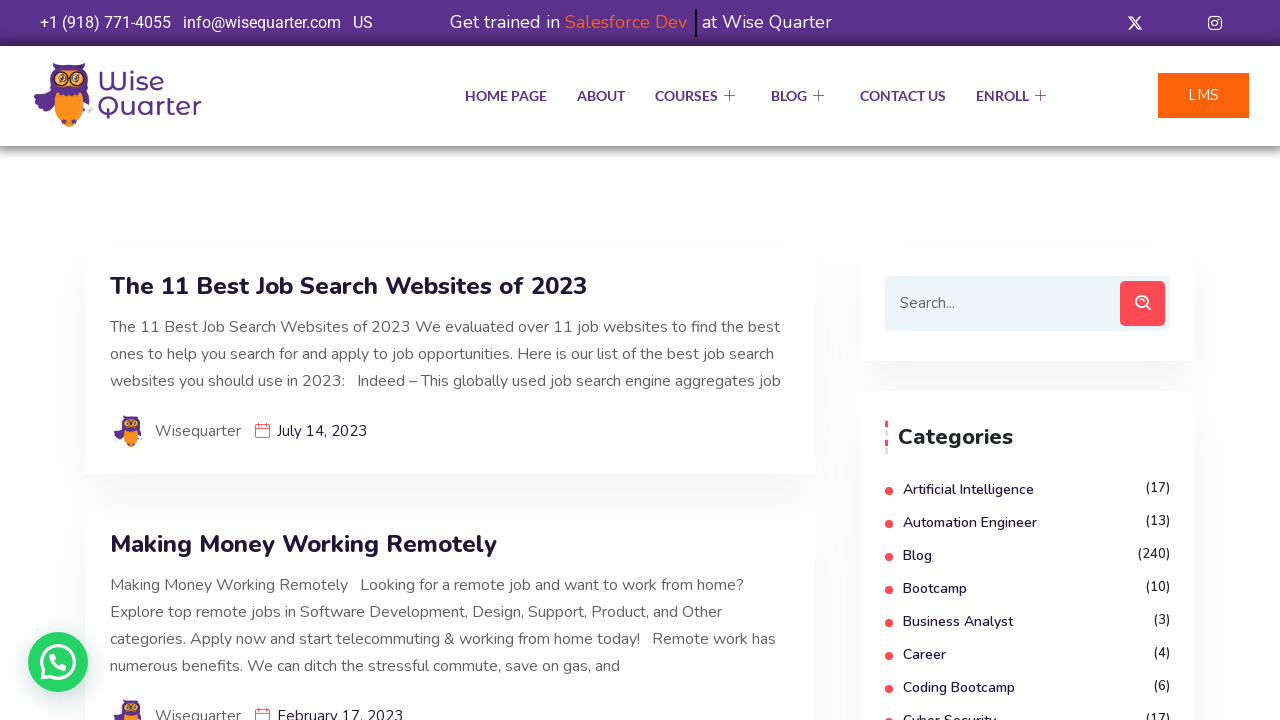

Set up dialog handler to accept alerts
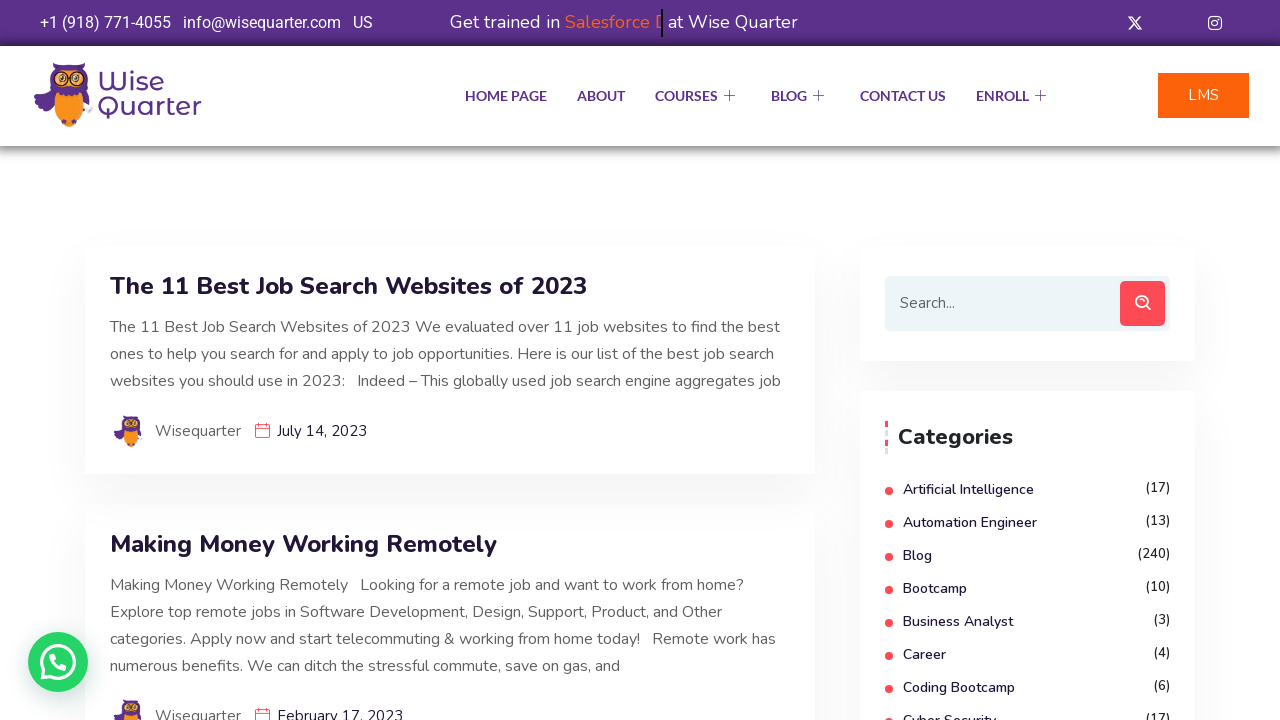

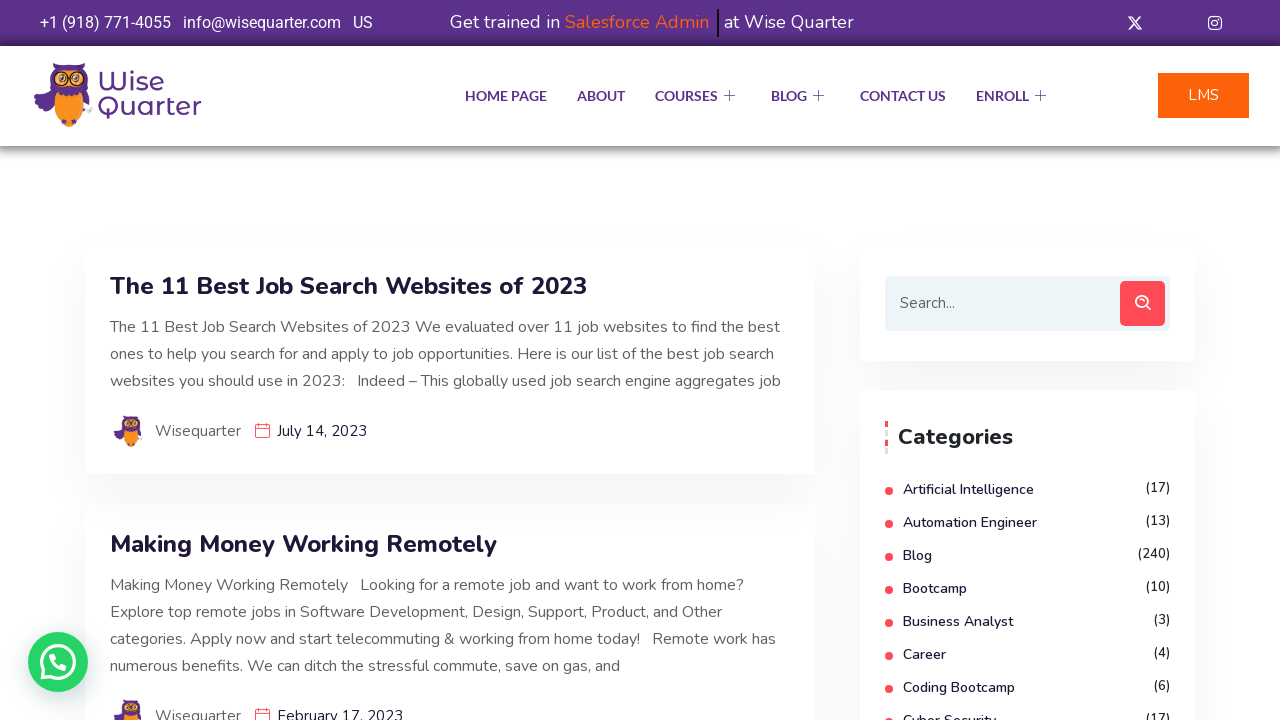